Tests the initial page load of Sodimac Chile homepage and waits for complete page load

Starting URL: https://www.sodimac.cl/sodimac-cl

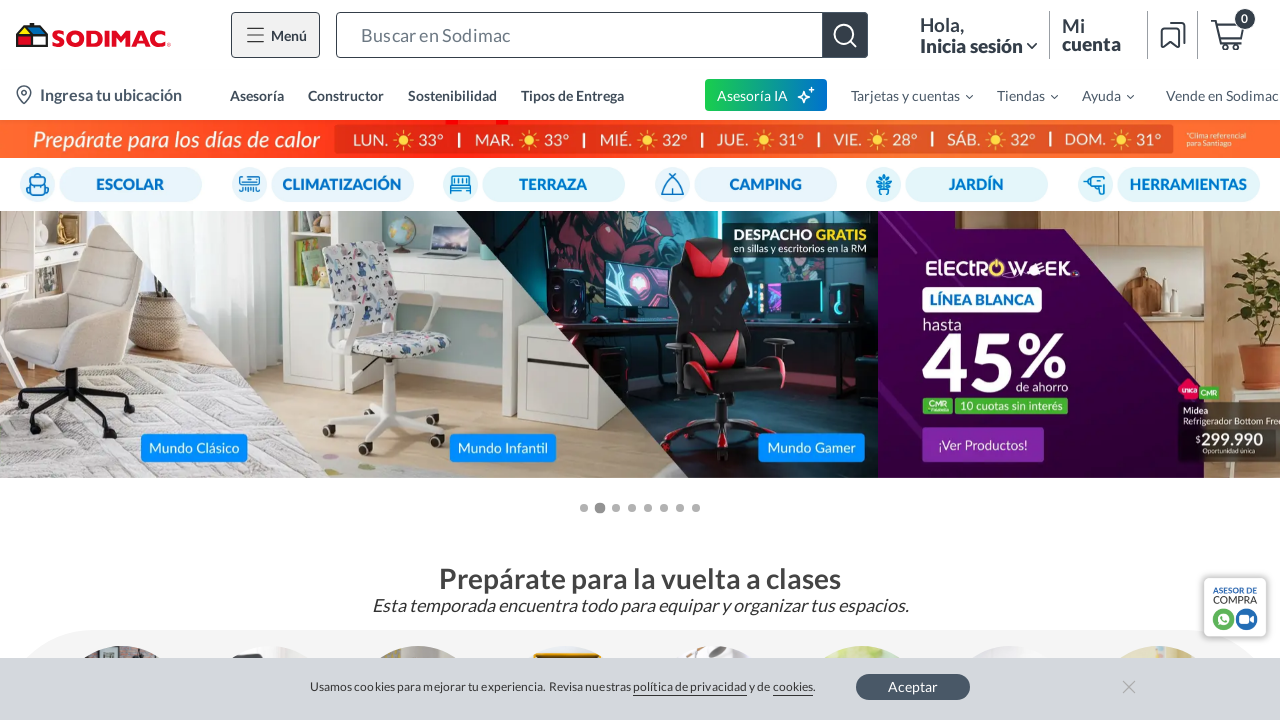

Waited for Sodimac Chile homepage to fully load
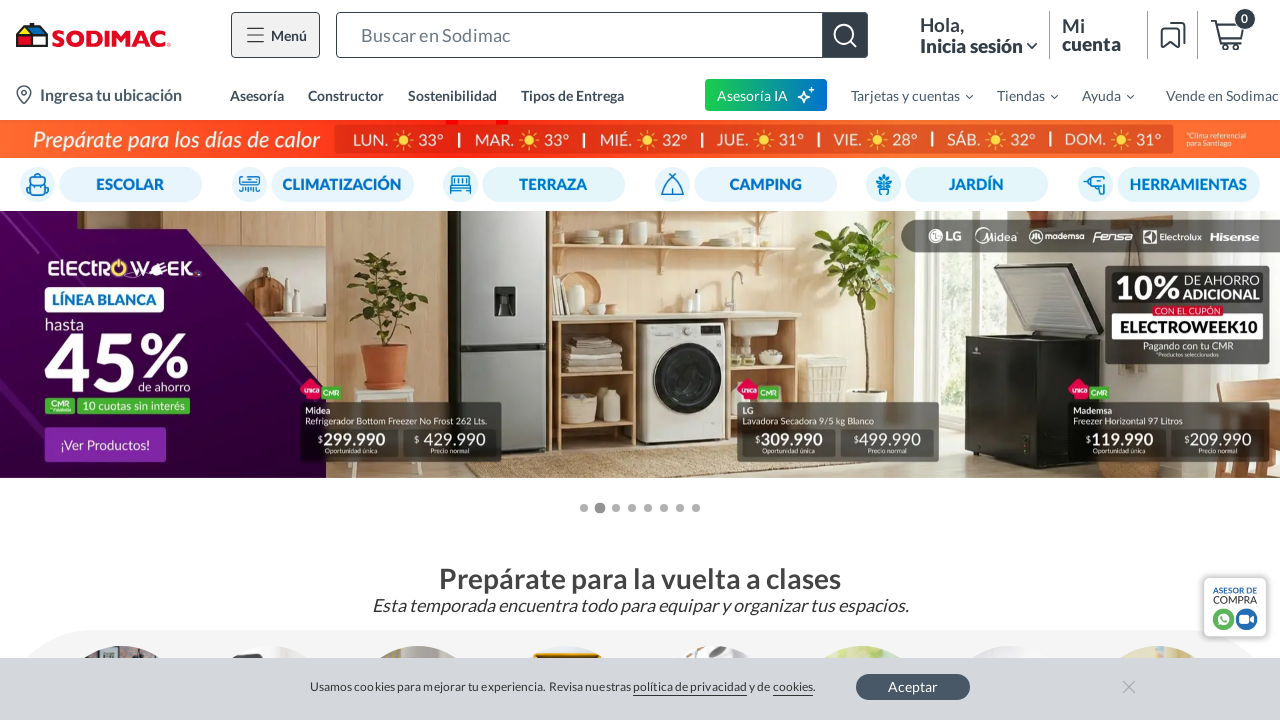

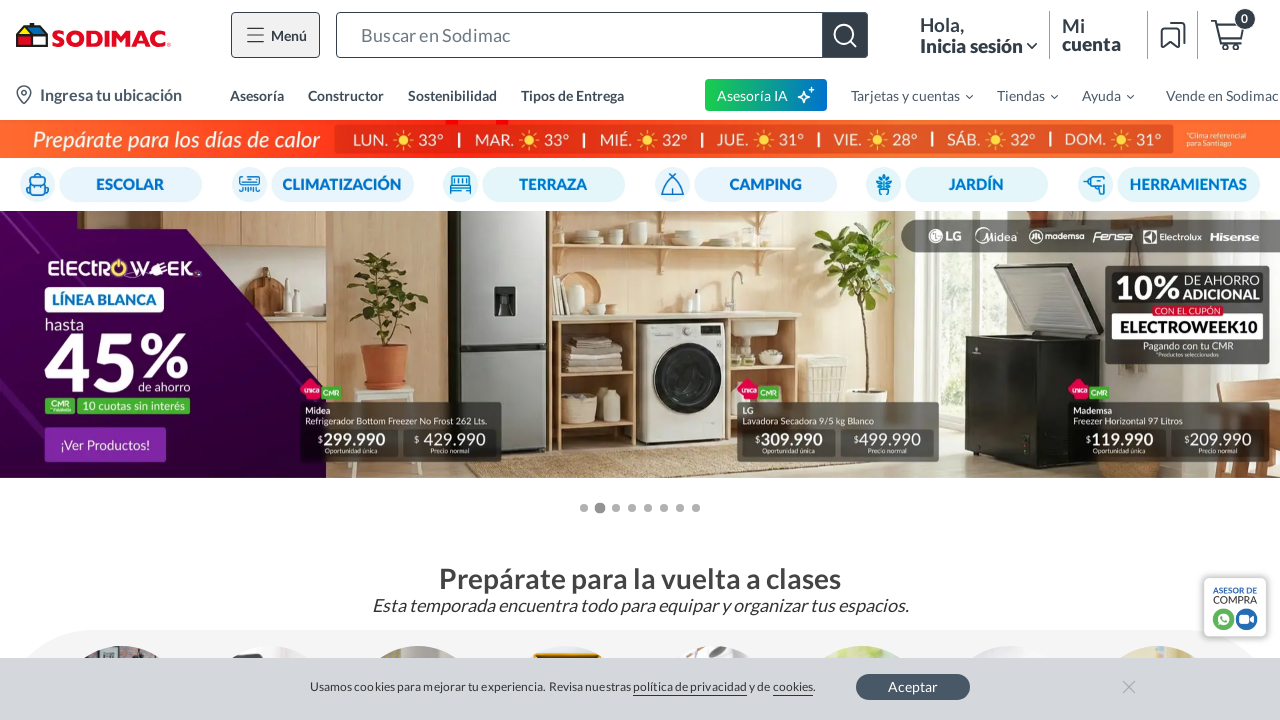